Tests child window handling by clicking a button that opens a new window and verifying content in that window

Starting URL: https://demoqa.com/browser-windows

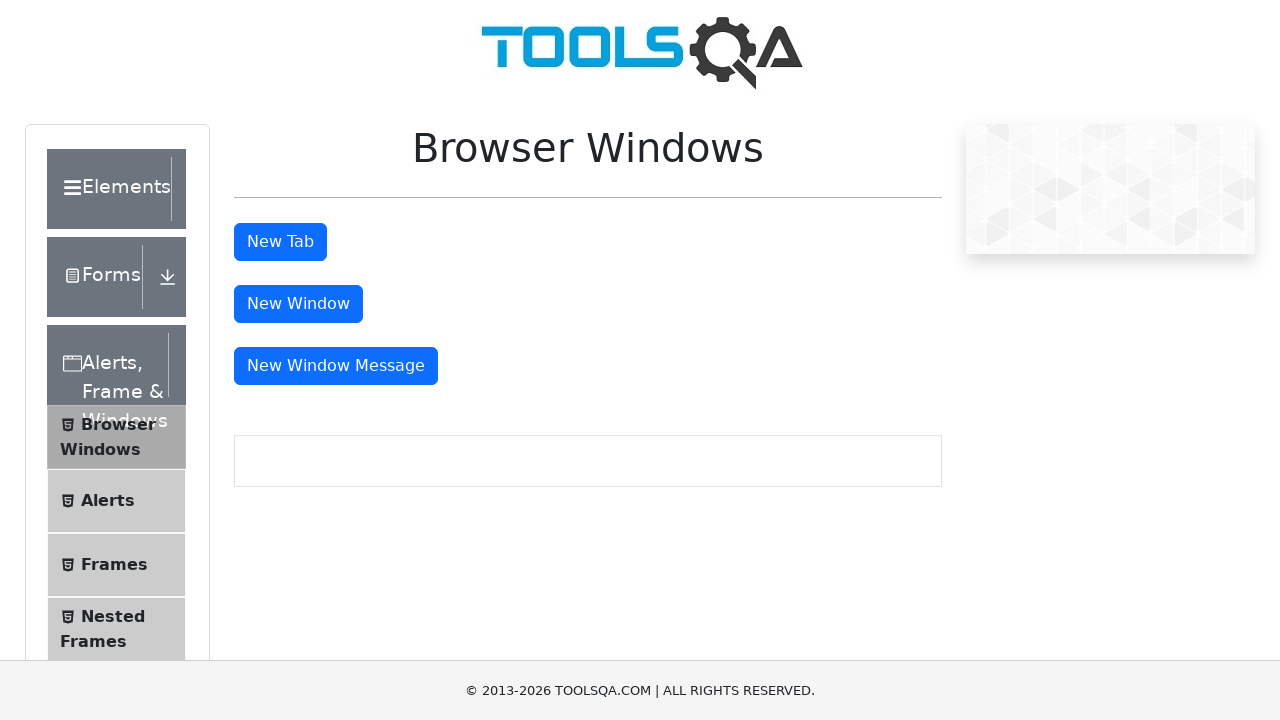

Clicked button to open new window at (298, 304) on #windowButton
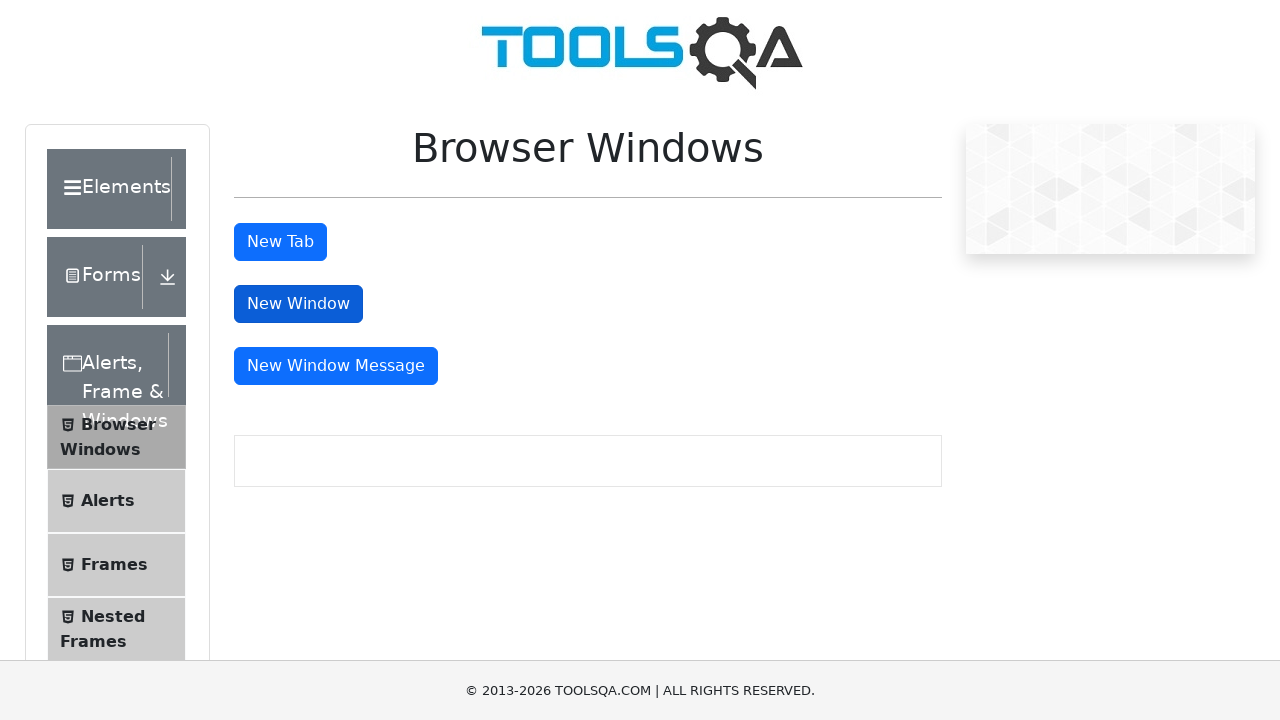

New window opened and captured
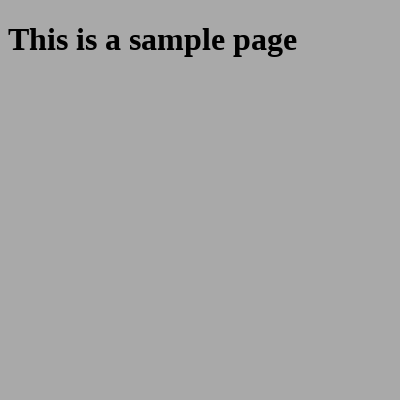

New window page loaded completely
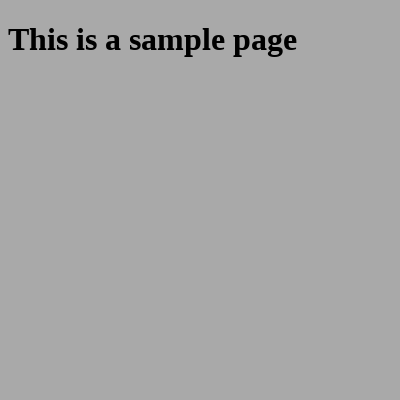

Retrieved sample heading text from new window
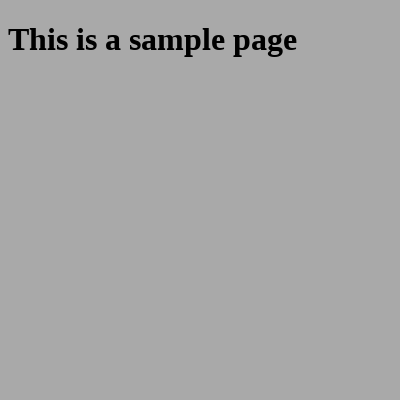

Verified that sample heading contains expected text
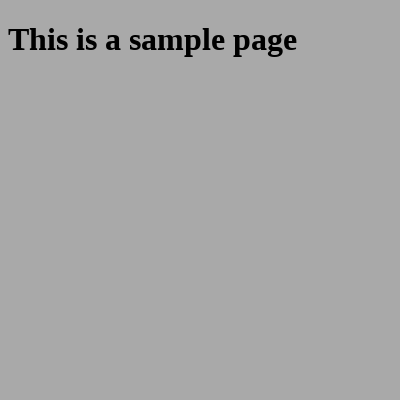

Closed the child window
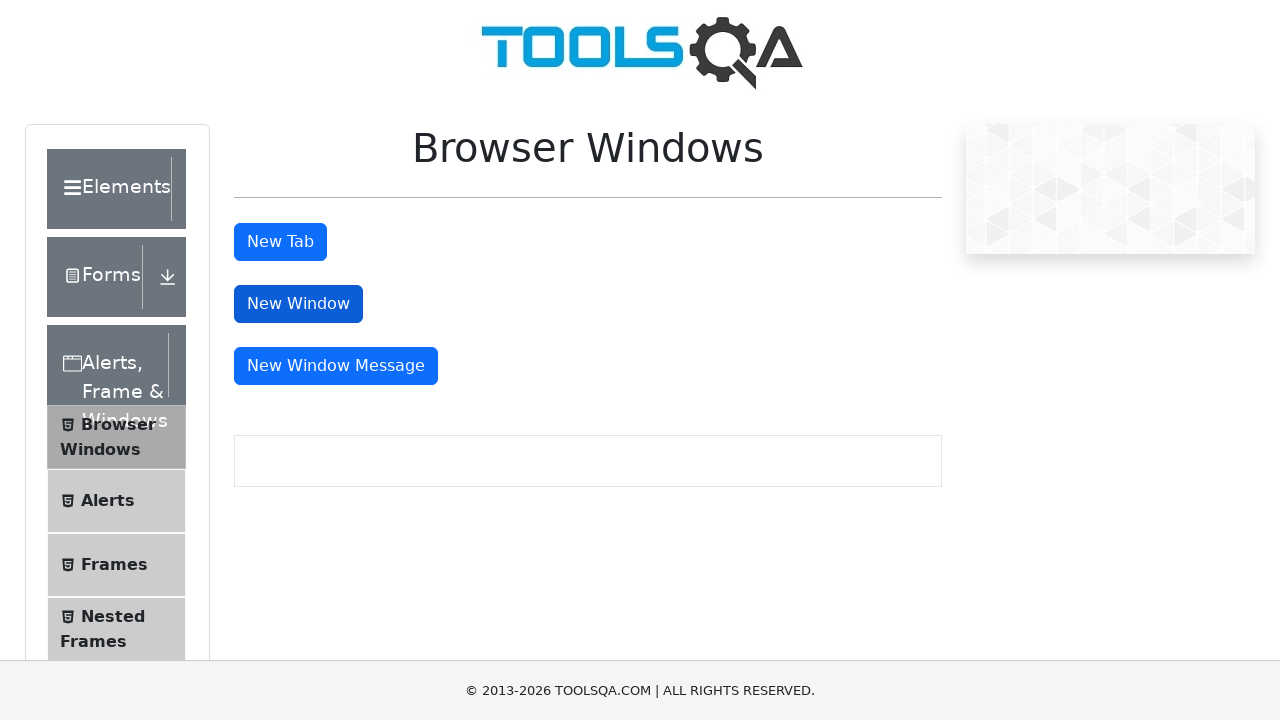

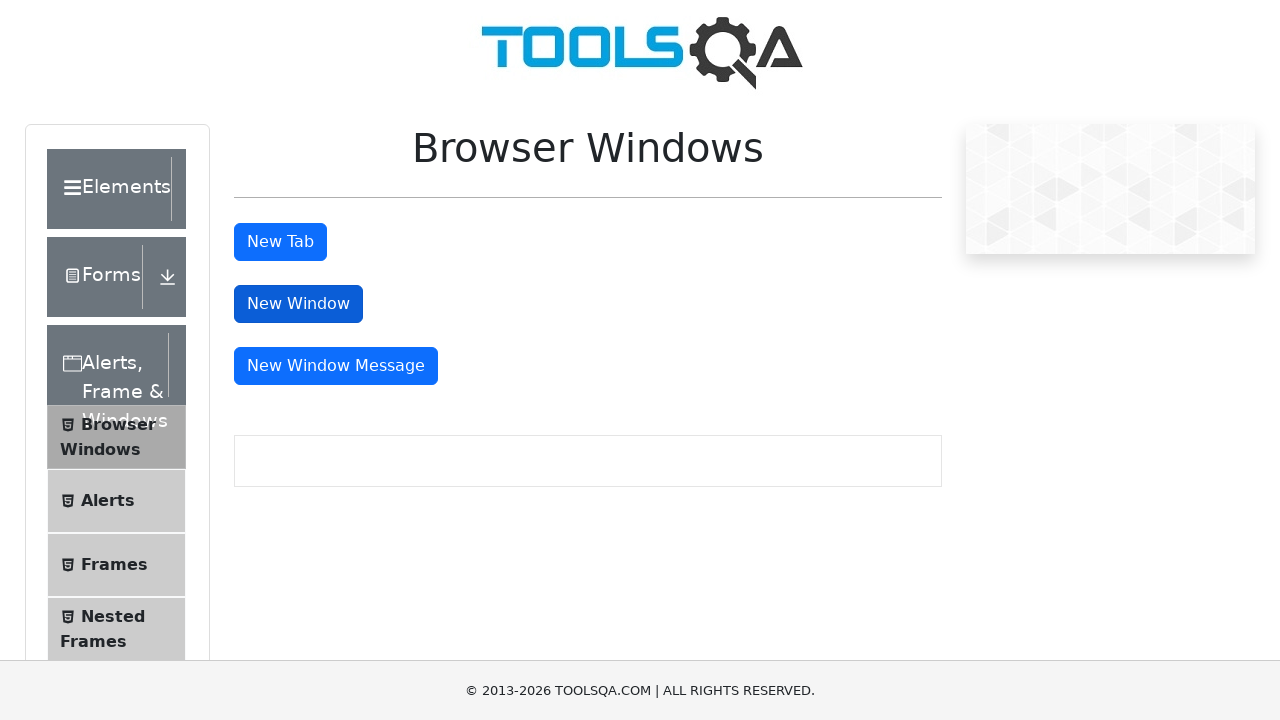